Tests filling out a sign-up form with dynamic attributes by locating fields using XPath contains selectors, entering user credentials, and submitting the form on a Selenium training site.

Starting URL: https://v1.training-support.net/selenium/dynamic-attributes

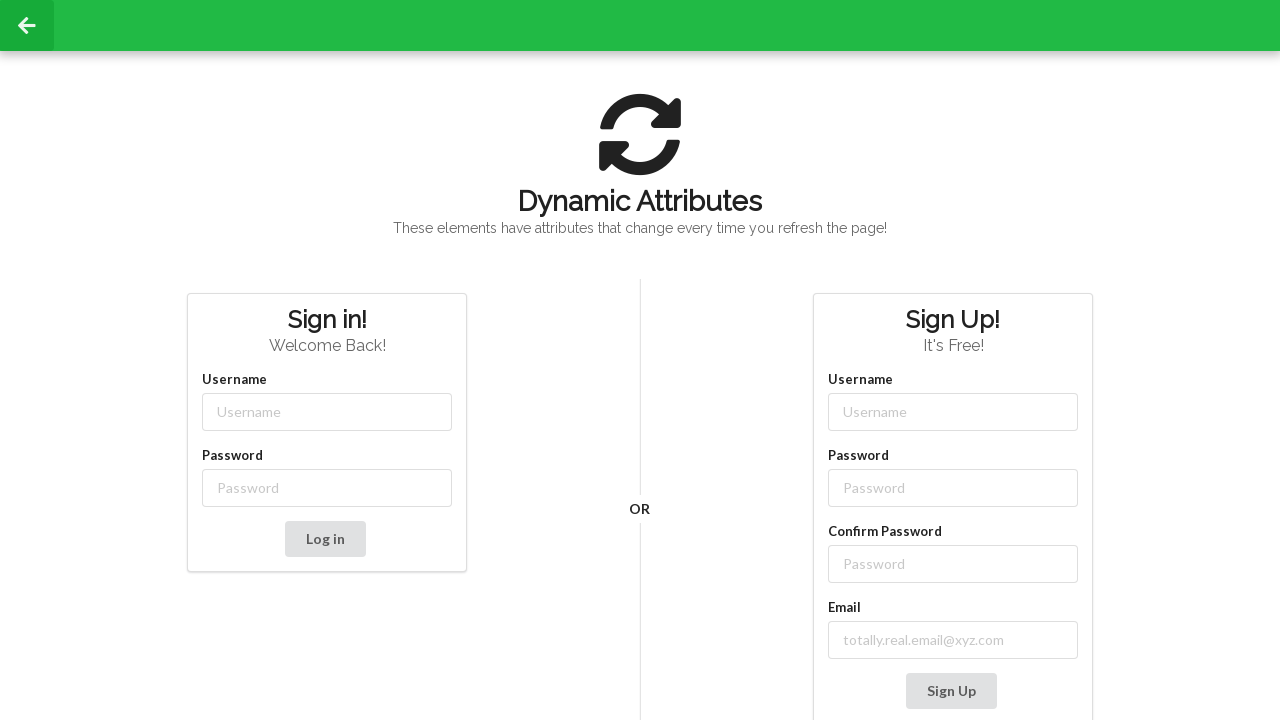

Filled username field with 'NewUser' using dynamic class selector on input[class*='-username']
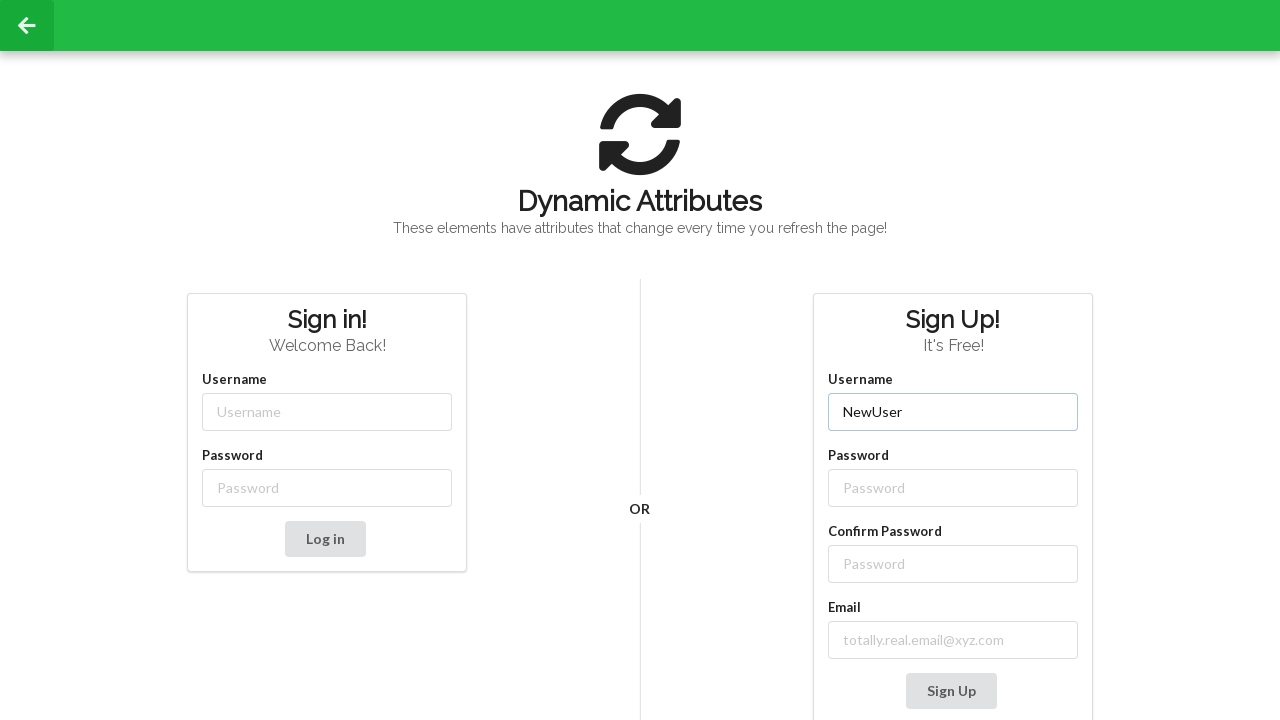

Filled password field with 'Password' using dynamic class selector on input[class*='-password']
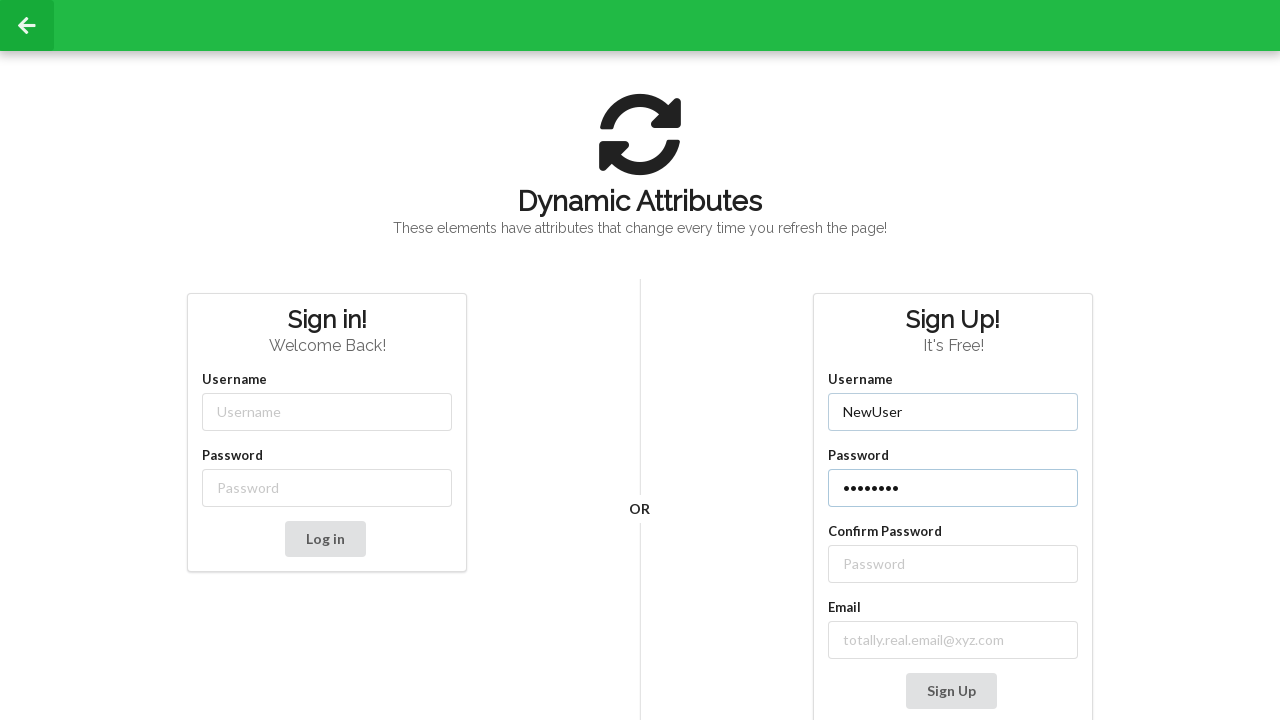

Filled confirm password field with 'Password' using XPath following-sibling selector on //label[text()='Confirm Password']/following-sibling::input
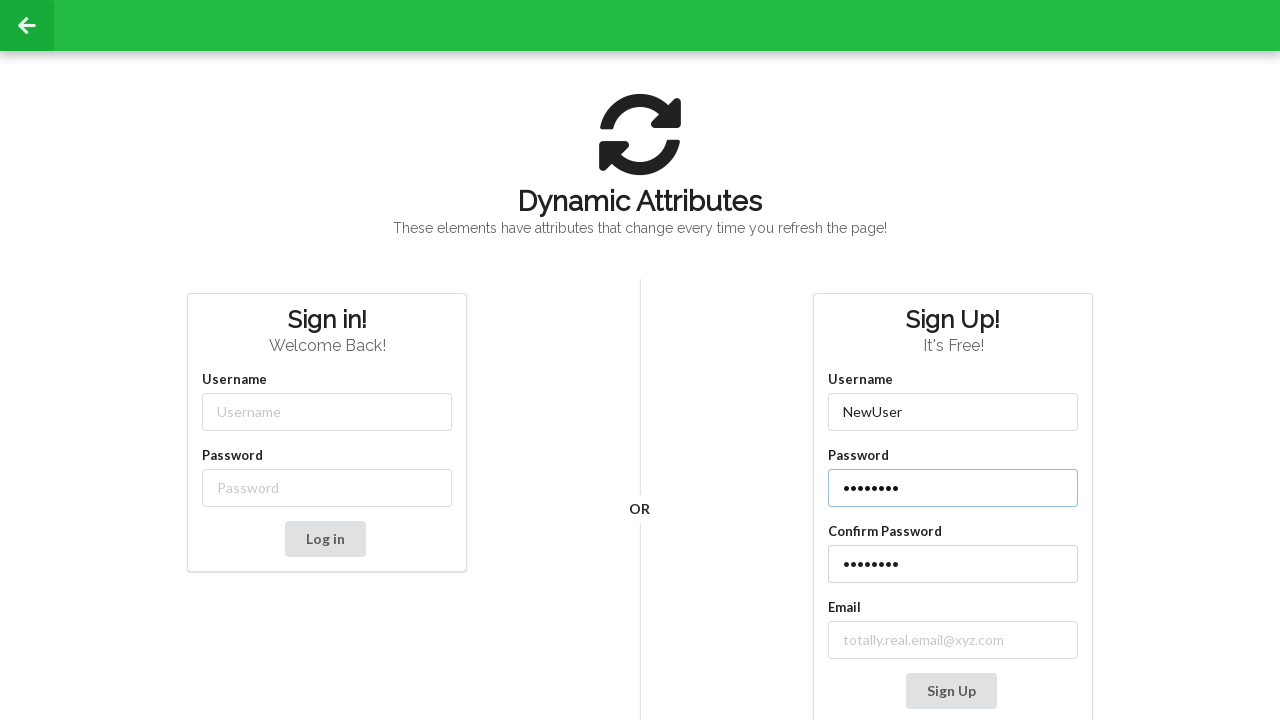

Filled email field with 'real_email@xyz.com' using XPath contains selector on //label[contains(text(), 'mail')]/following-sibling::input
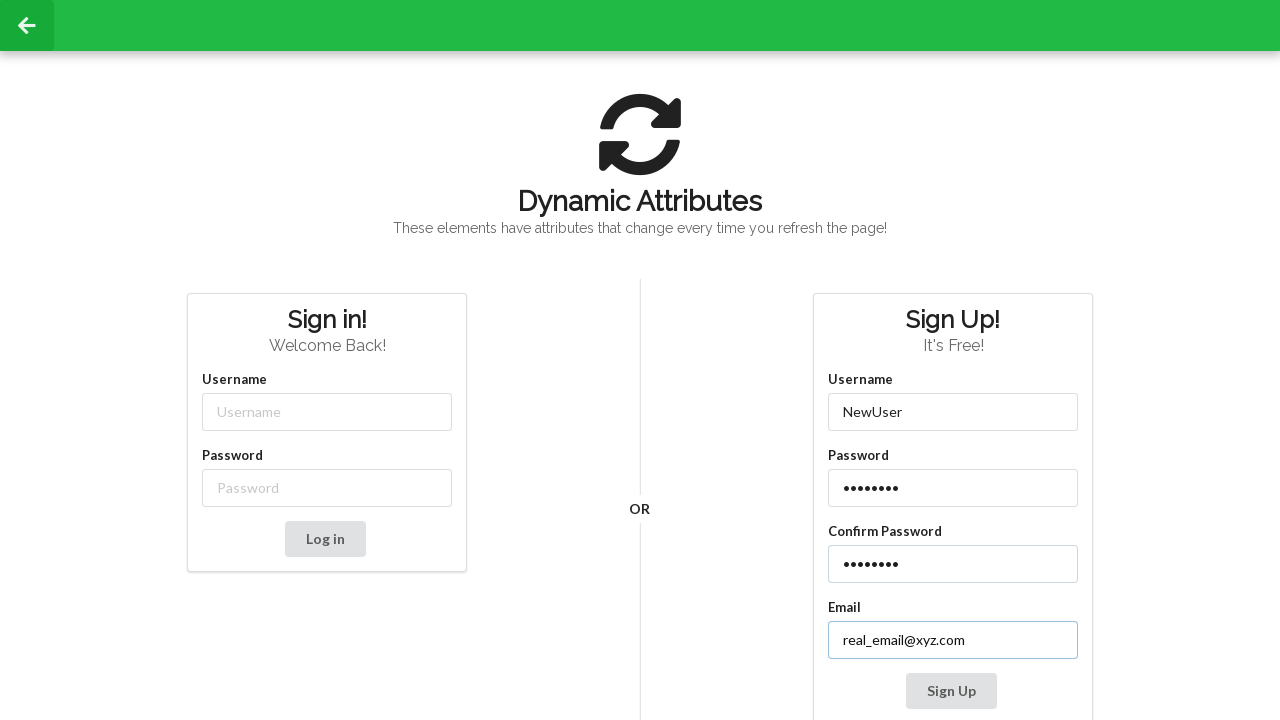

Clicked Sign Up button to submit the form at (951, 691) on xpath=//button[contains(text(), 'Sign Up')]
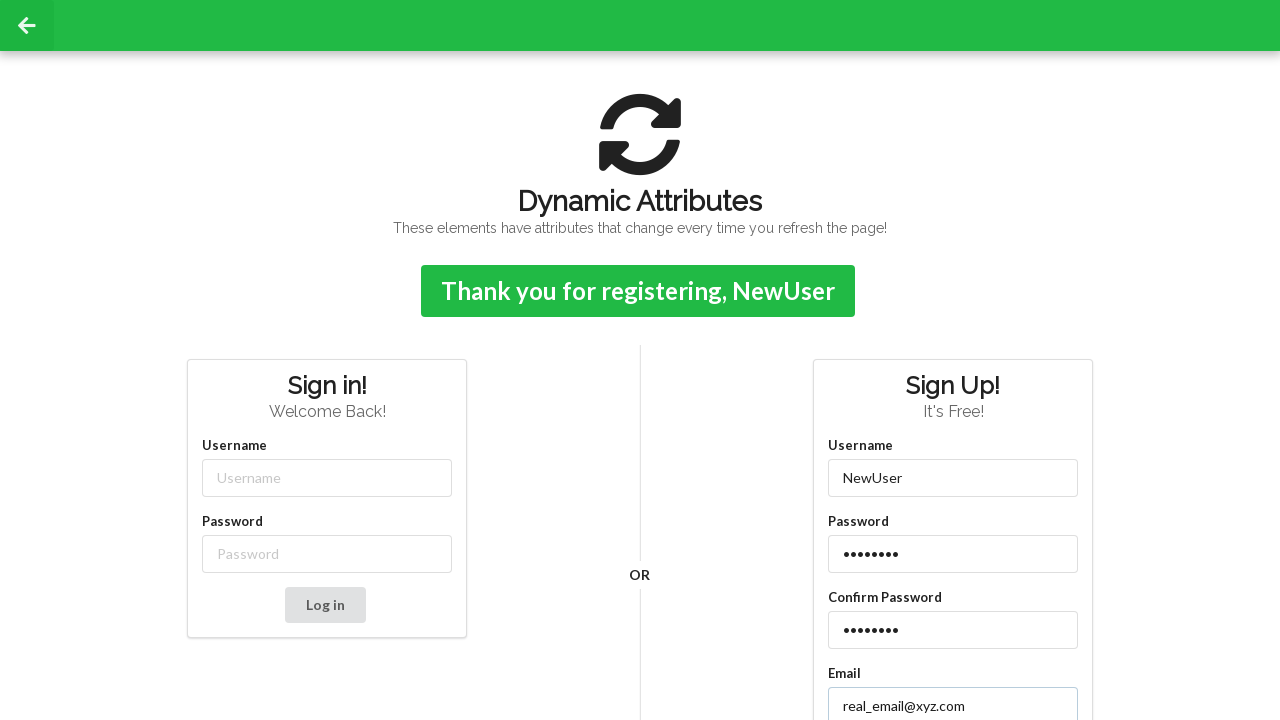

Form submission confirmed with action-confirmation message displayed
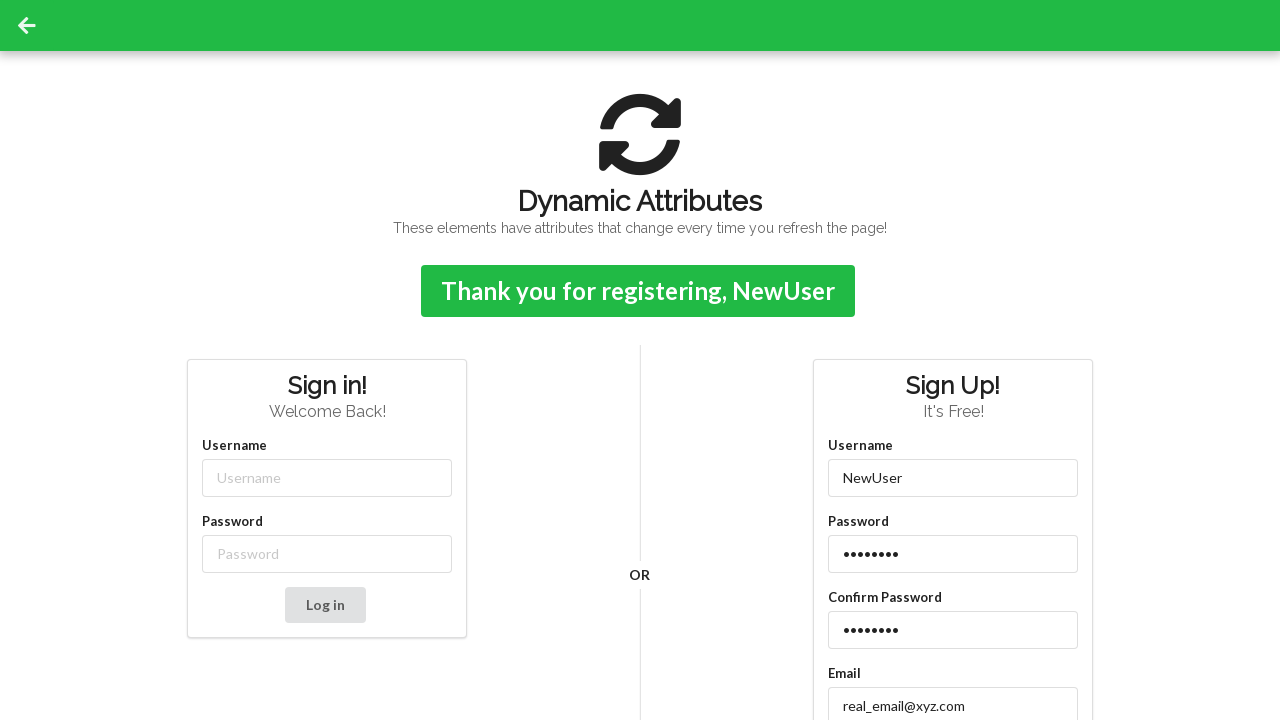

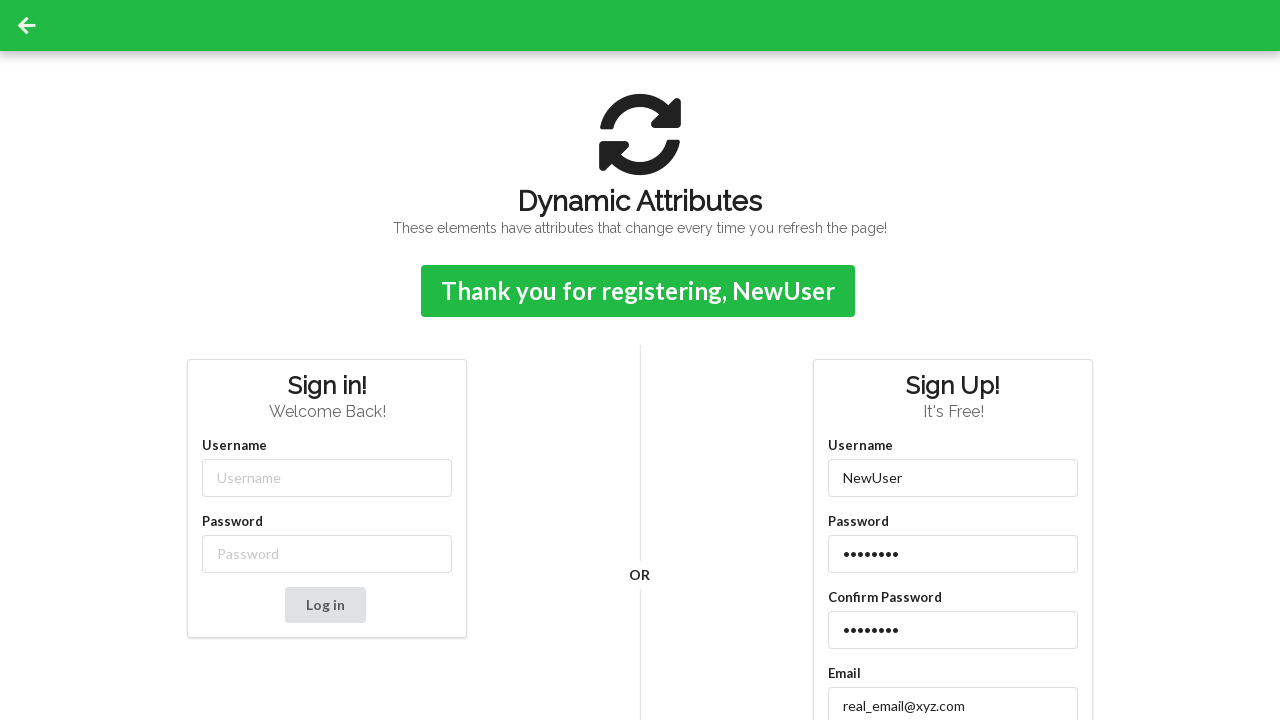